Tests drag and drop functionality by dragging an element from source to target within an iframe

Starting URL: https://jqueryui.com/droppable/

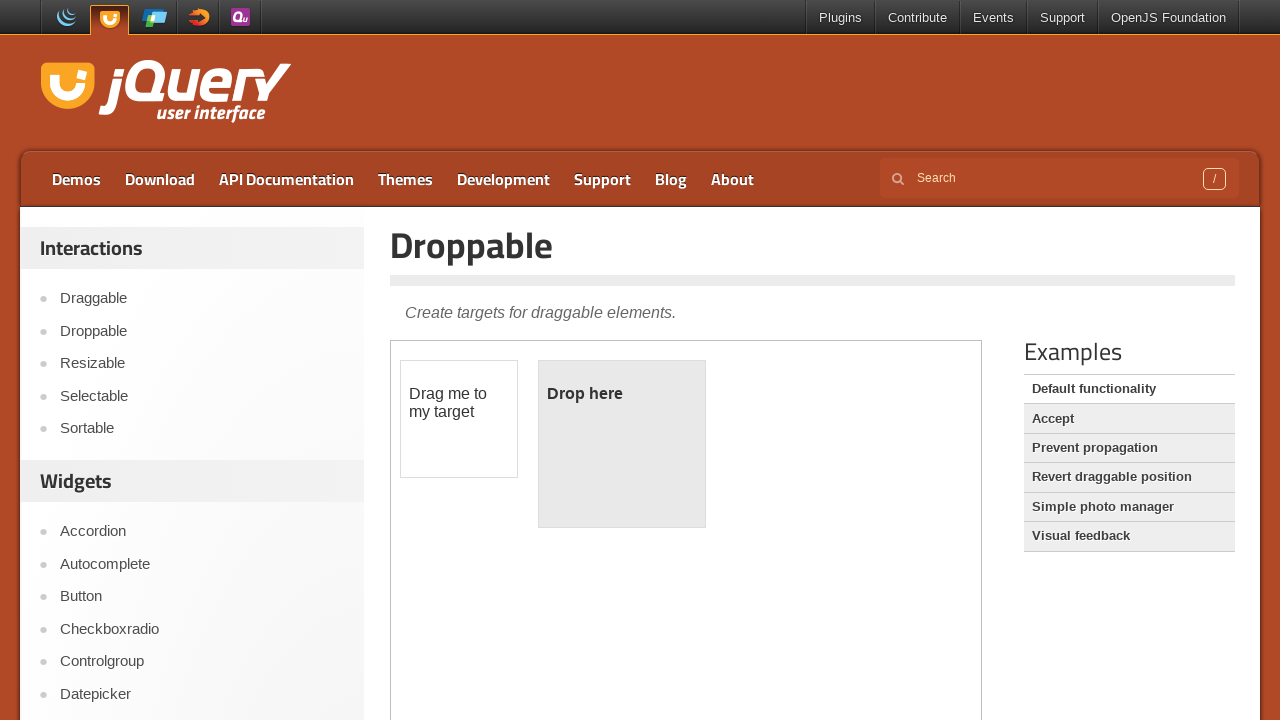

Located the iframe containing drag and drop elements
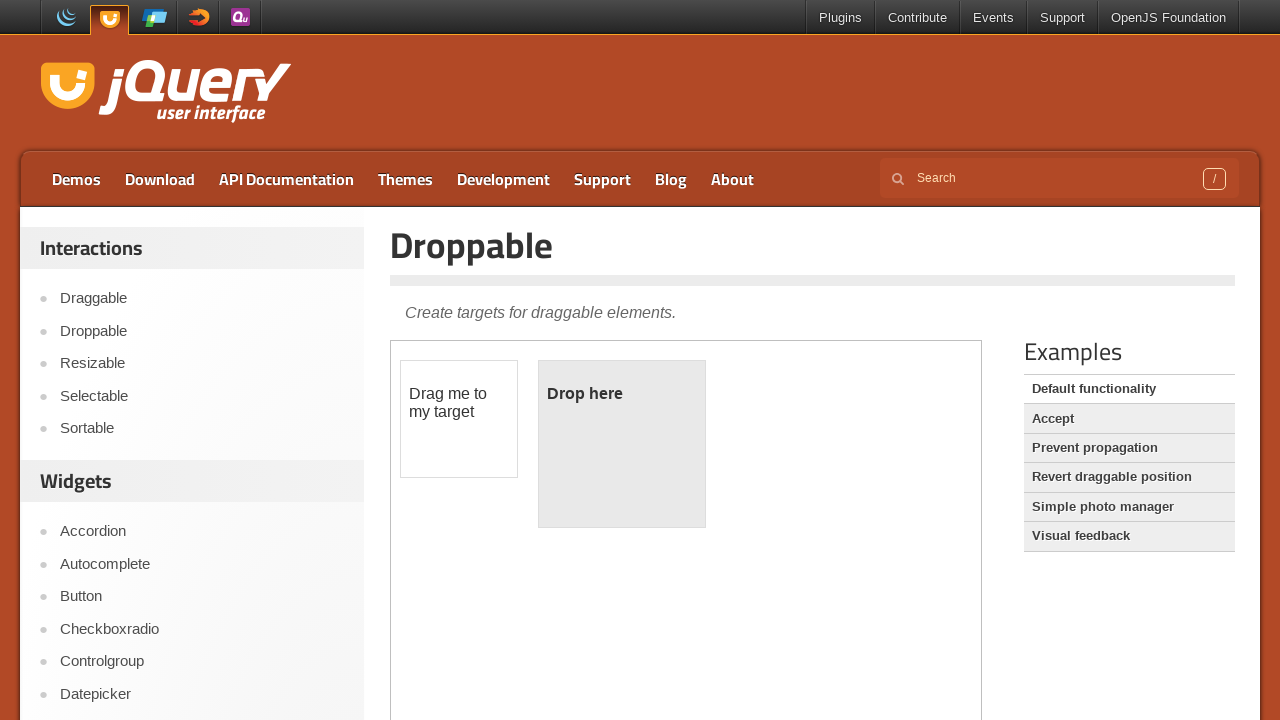

Located the draggable element
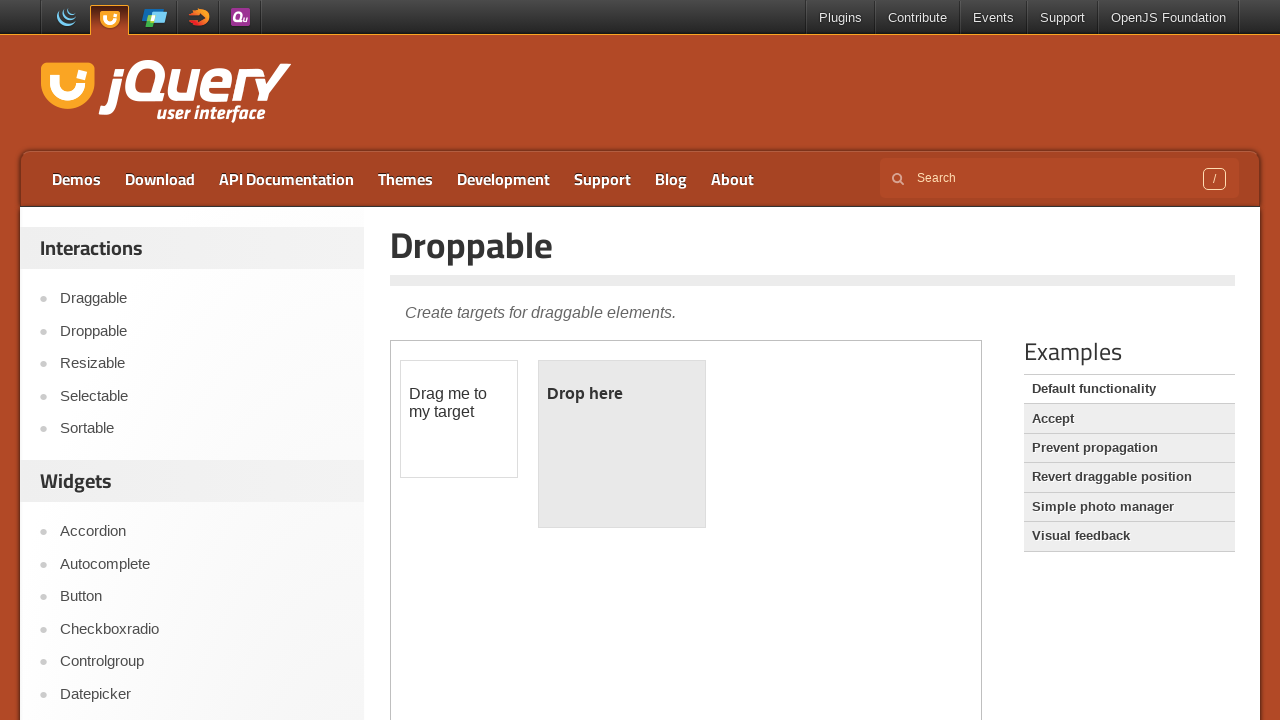

Located the droppable target element
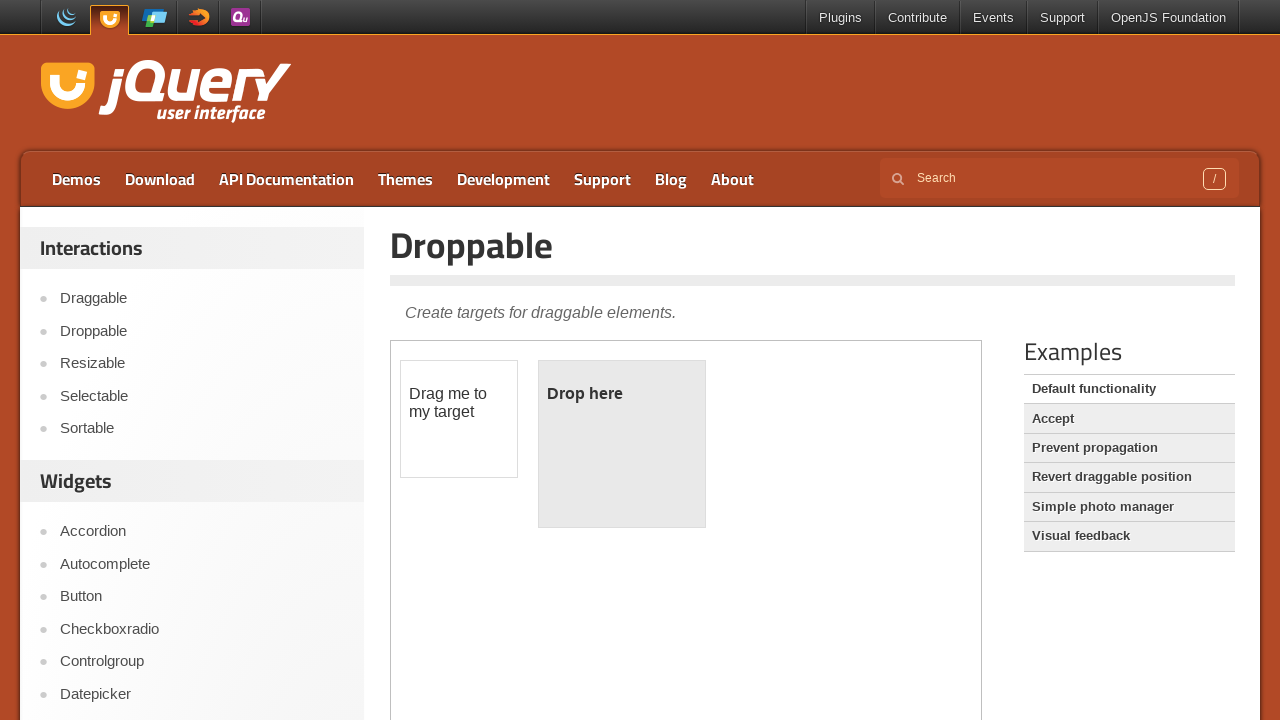

Dragged element from source to target successfully at (622, 444)
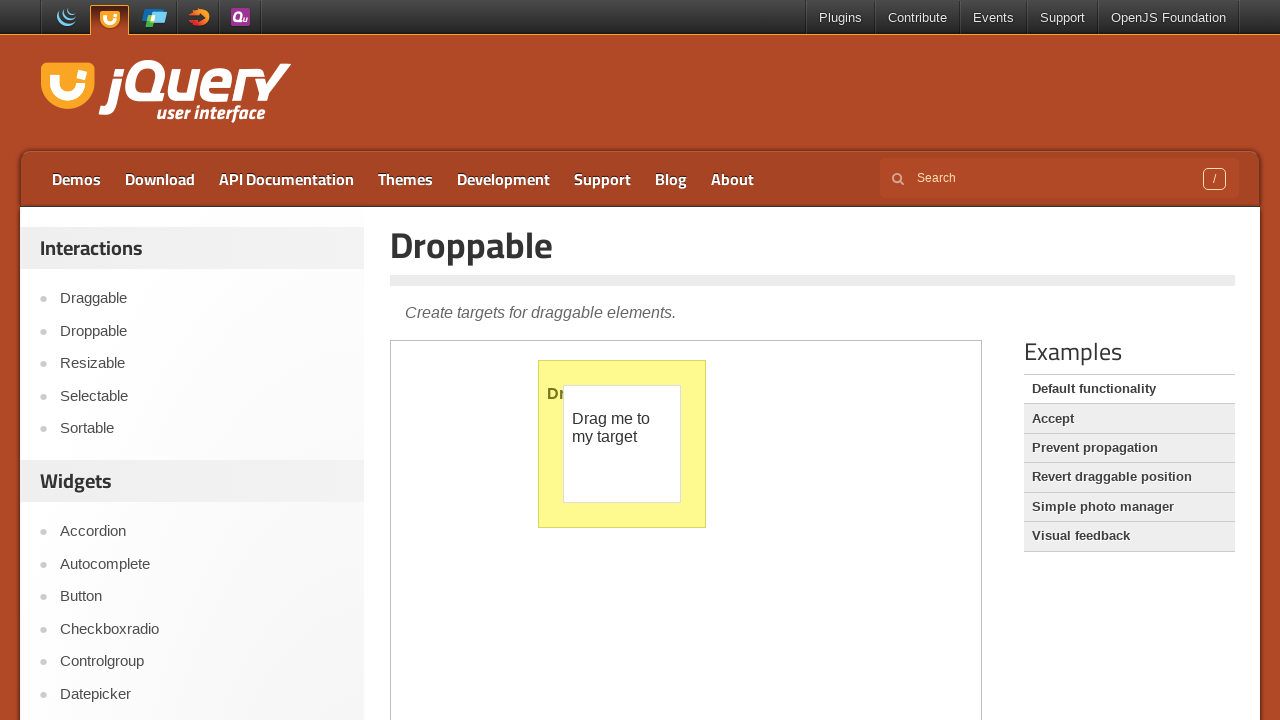

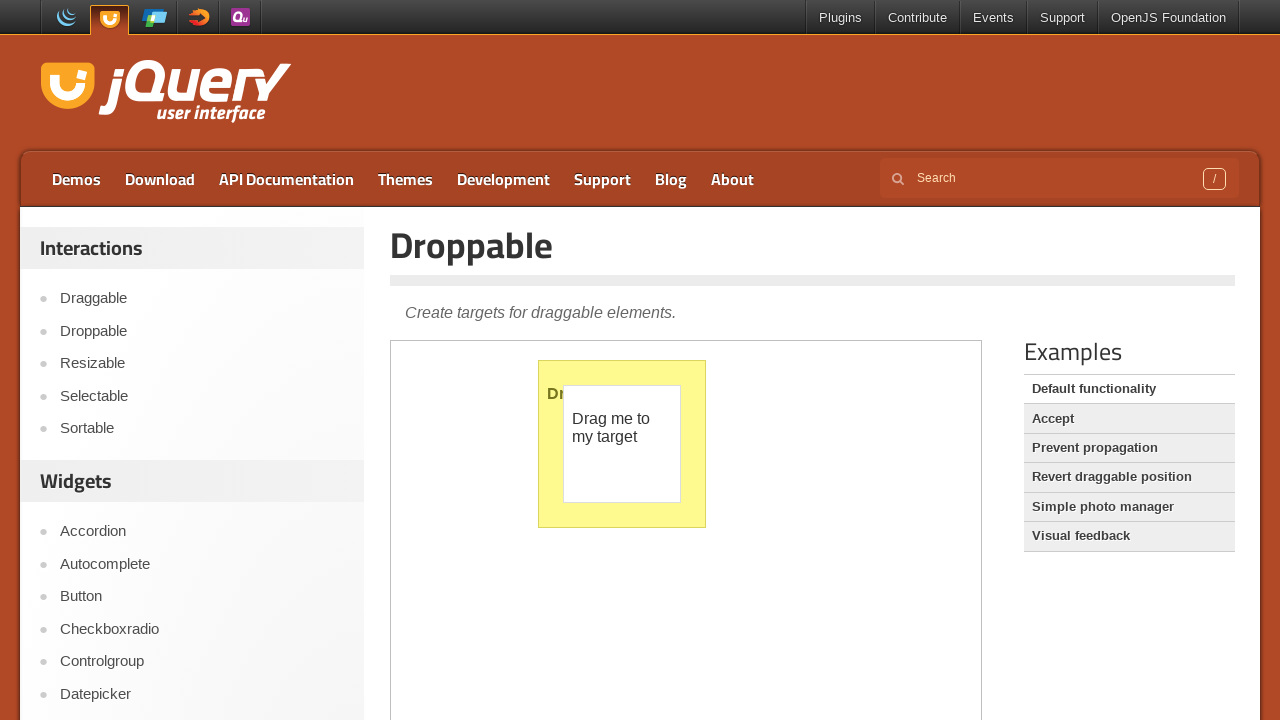